Tests implicit waiting functionality by waiting for a dynamically appearing element and clicking it

Starting URL: https://demoqa.com/dynamic-properties

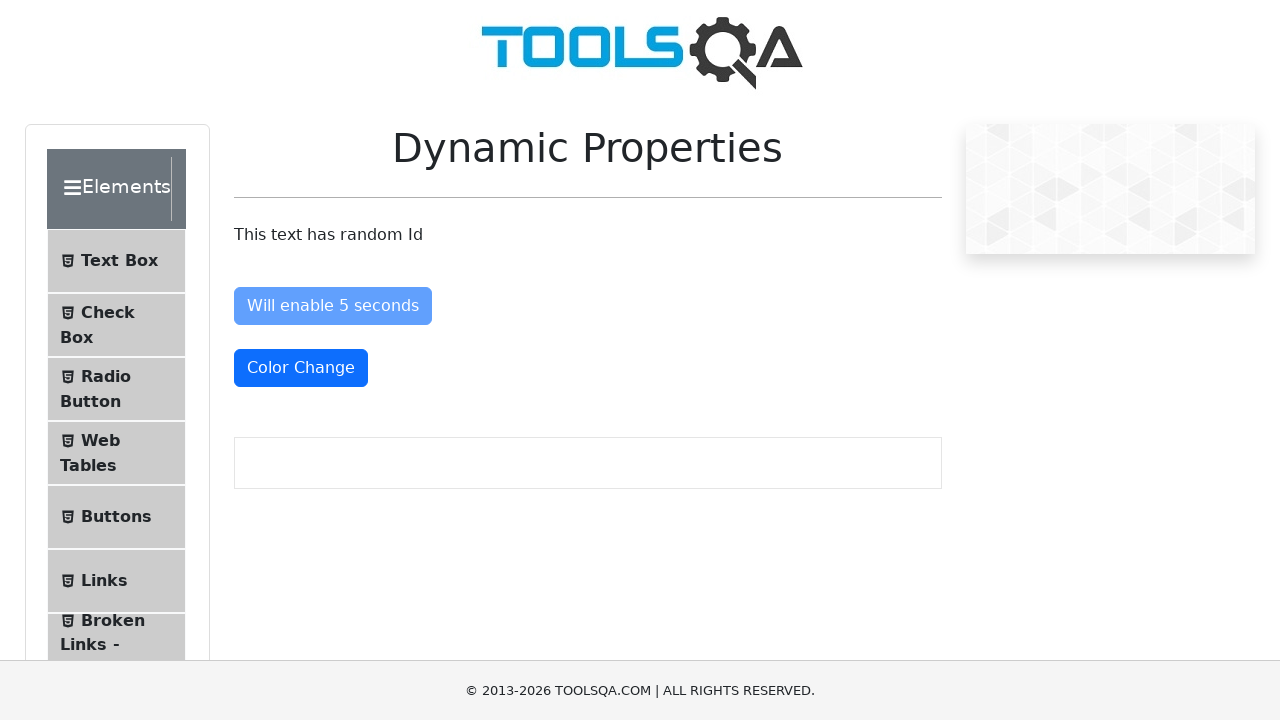

Waited for dynamically appearing element #visibleAfter to become visible (20 second timeout)
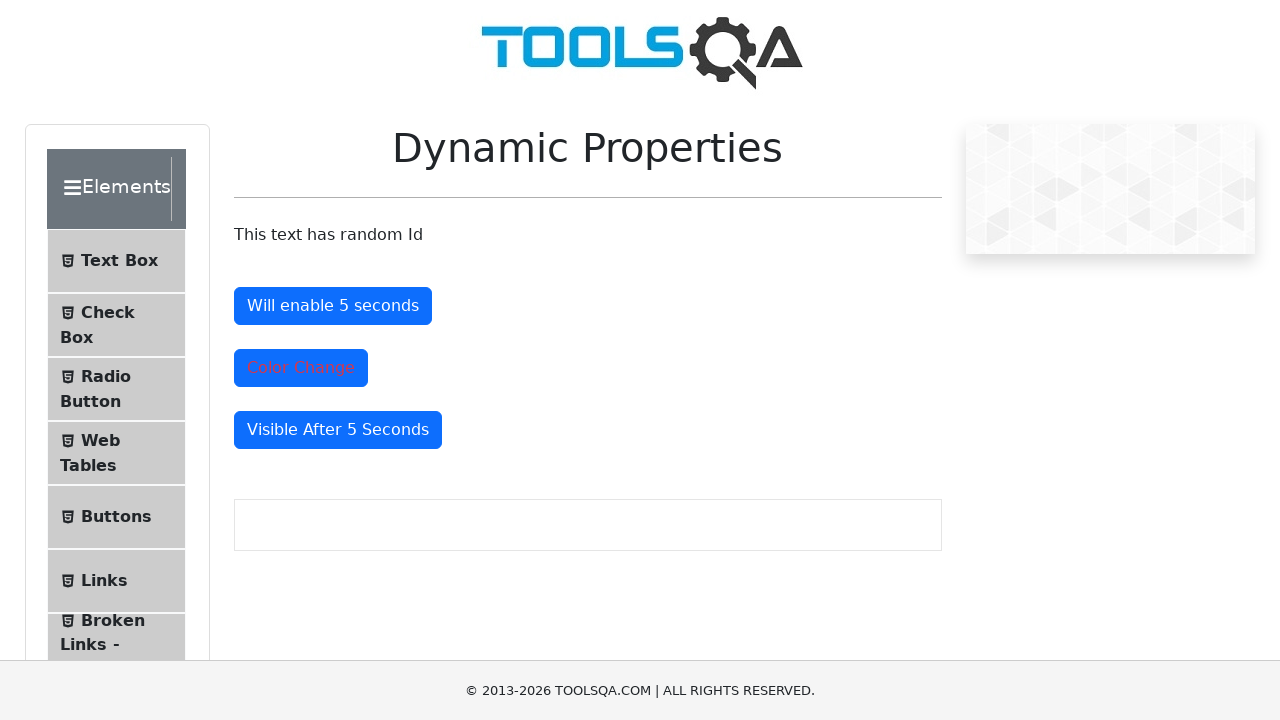

Clicked the dynamically appearing element #visibleAfter at (338, 430) on #visibleAfter
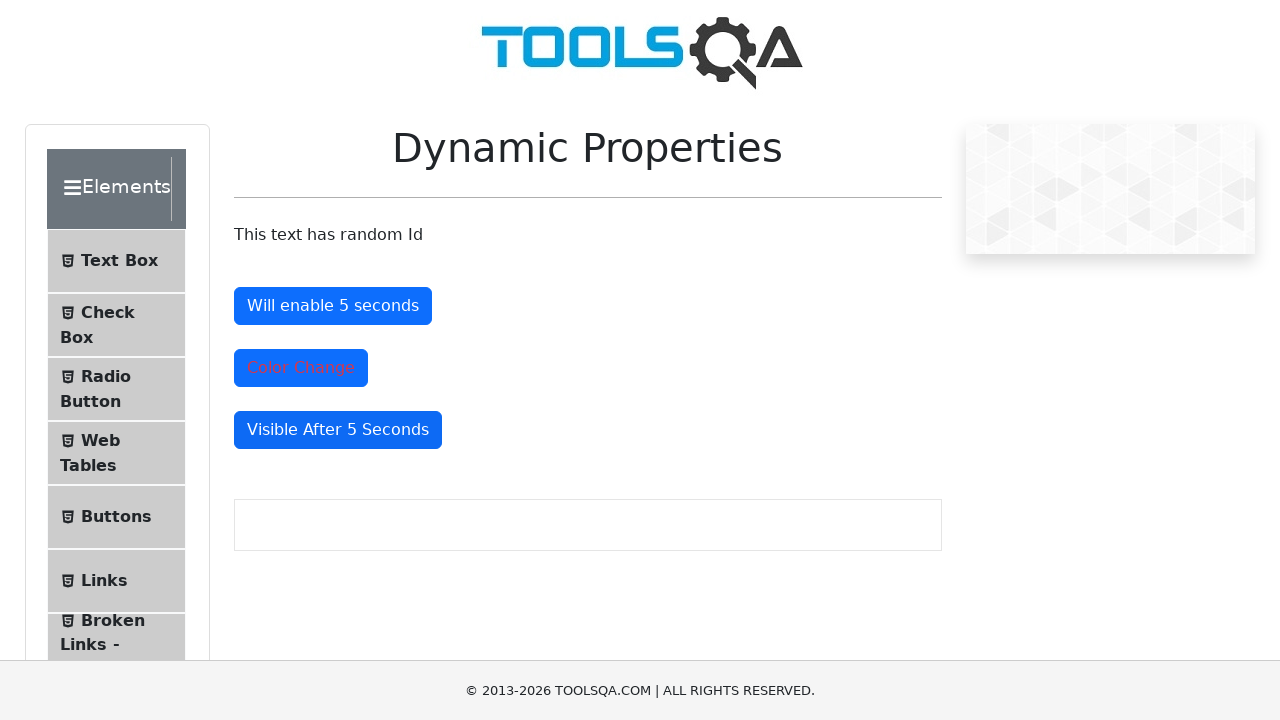

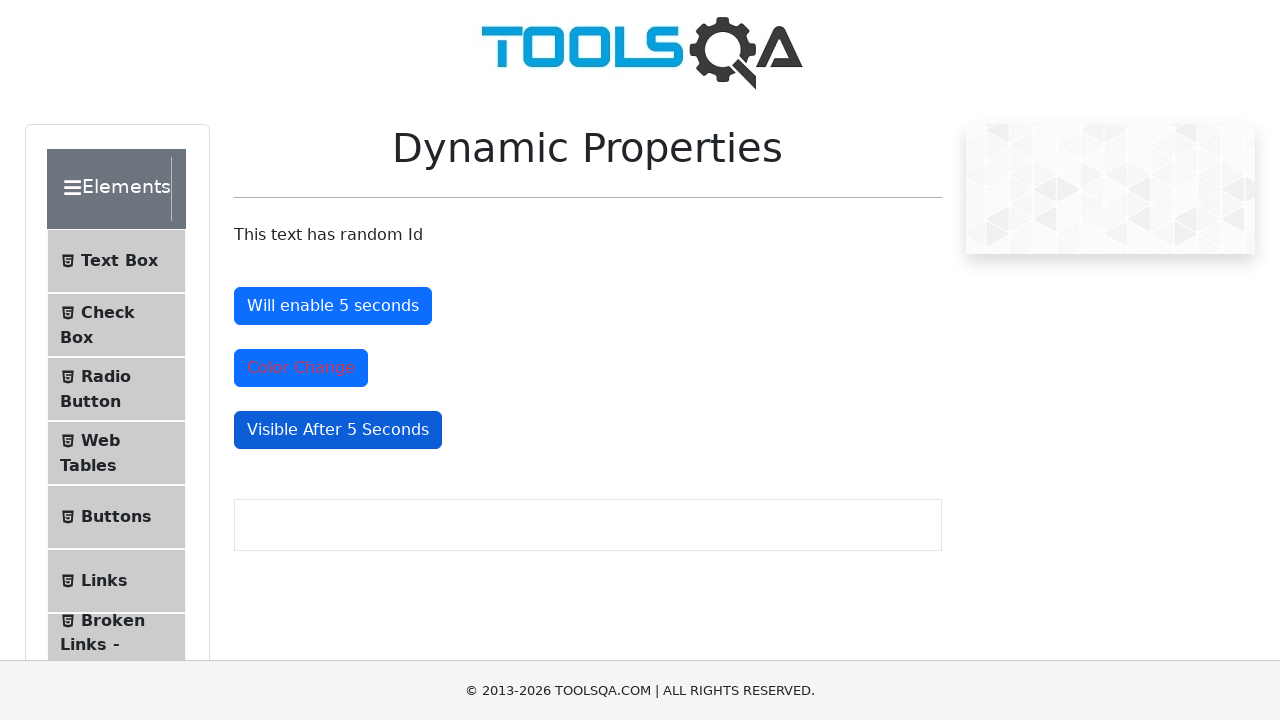